Tests the Pokemon Showdown teambuilder by creating a new team, selecting a format, adding a Pokemon (Lugia), configuring its item, ability, moves, and stats, then validating the team.

Starting URL: https://play.pokemonshowdown.com

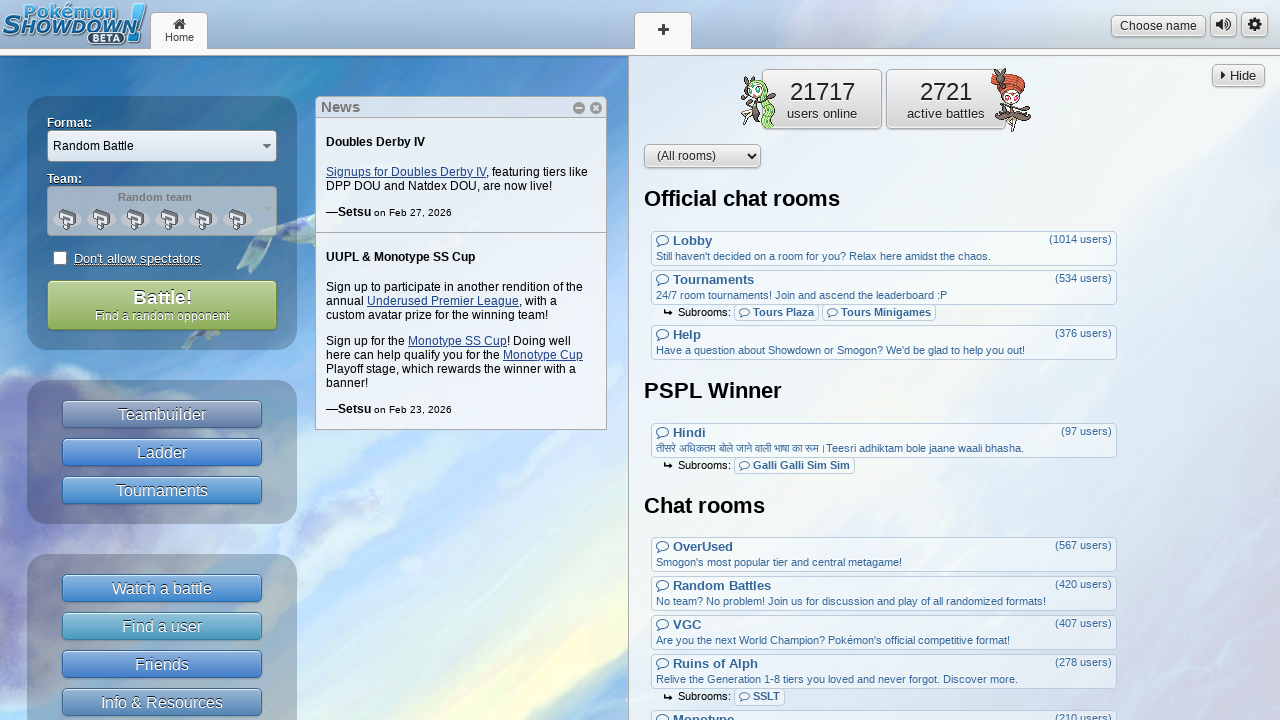

Clicked Teambuilder button at (162, 414) on internal:role=button[name="Teambuilder"i]
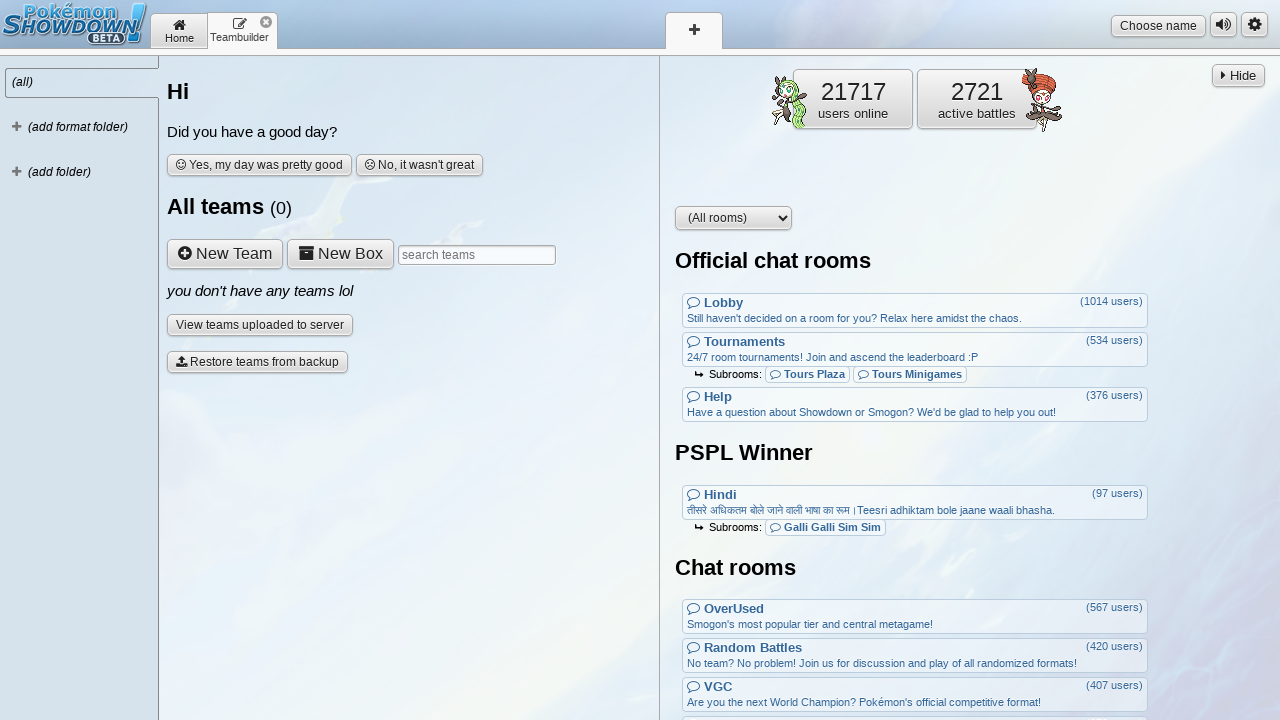

Clicked New Team button to create a new team at (225, 254) on internal:role=button[name=" New Team"i] >> nth=0
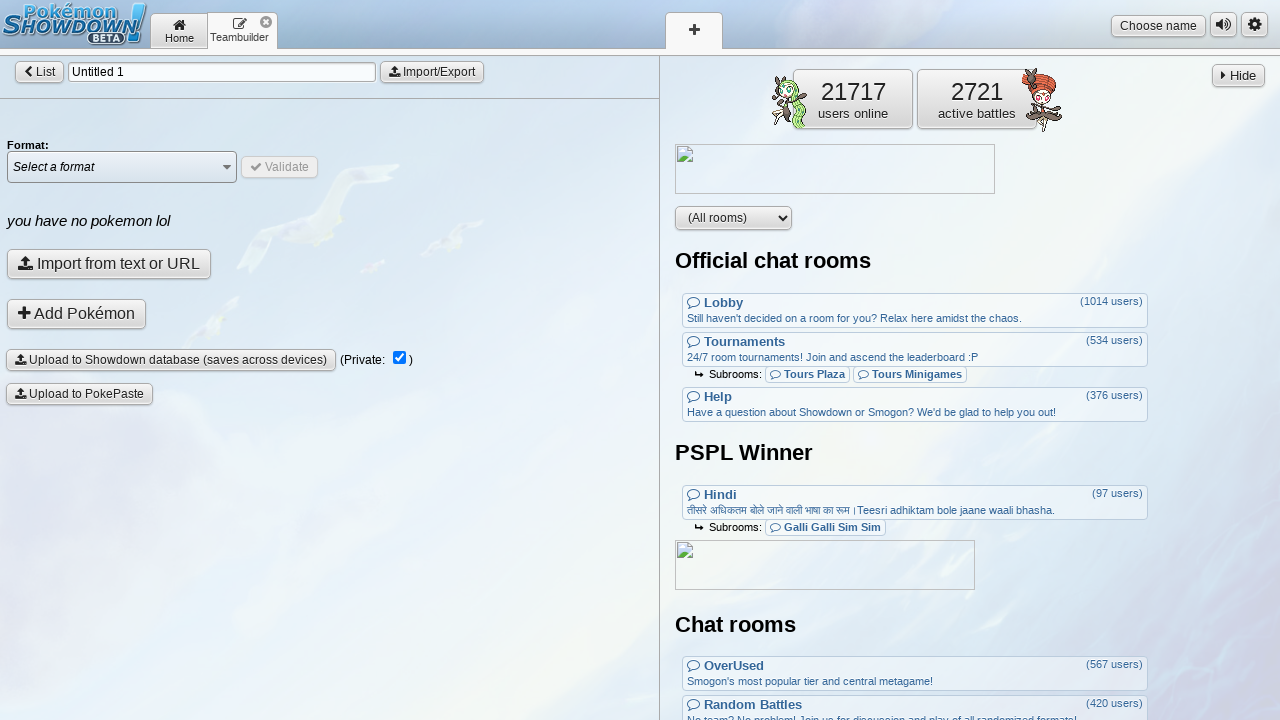

Clicked Select a format button to open format selection at (122, 167) on internal:role=button[name="Select a format "i]
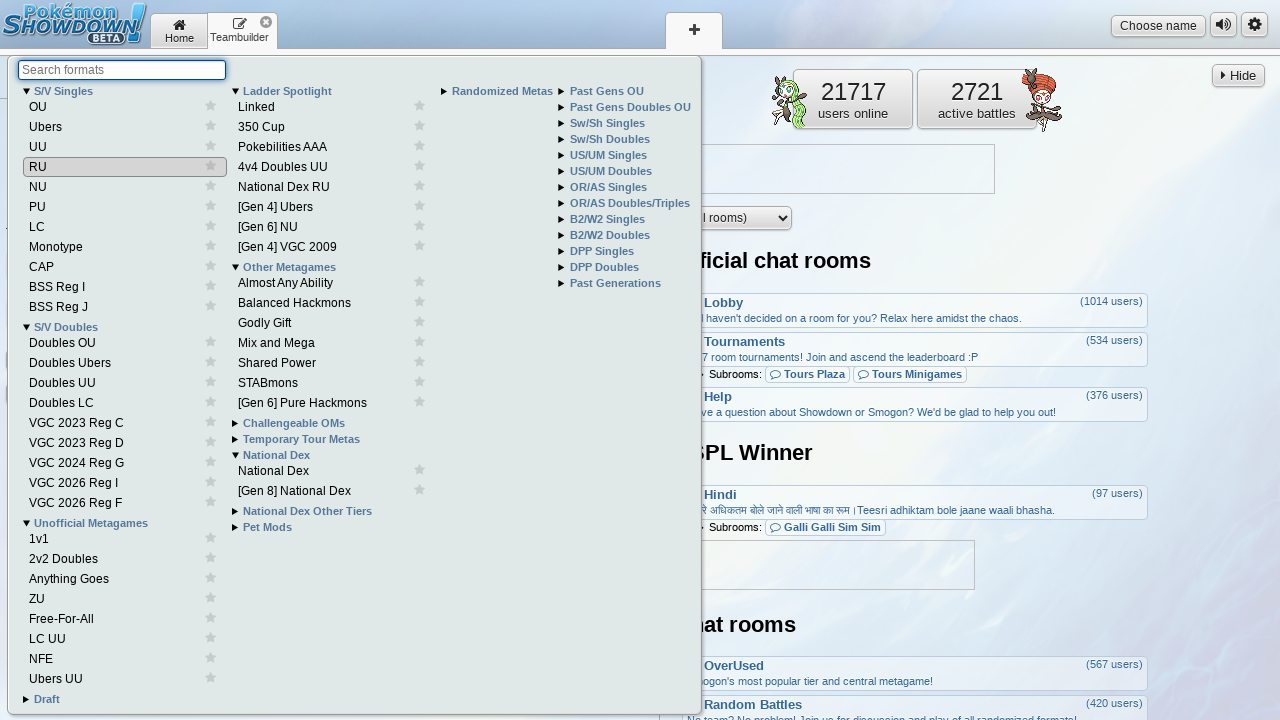

Typed 'ubers' in format search field
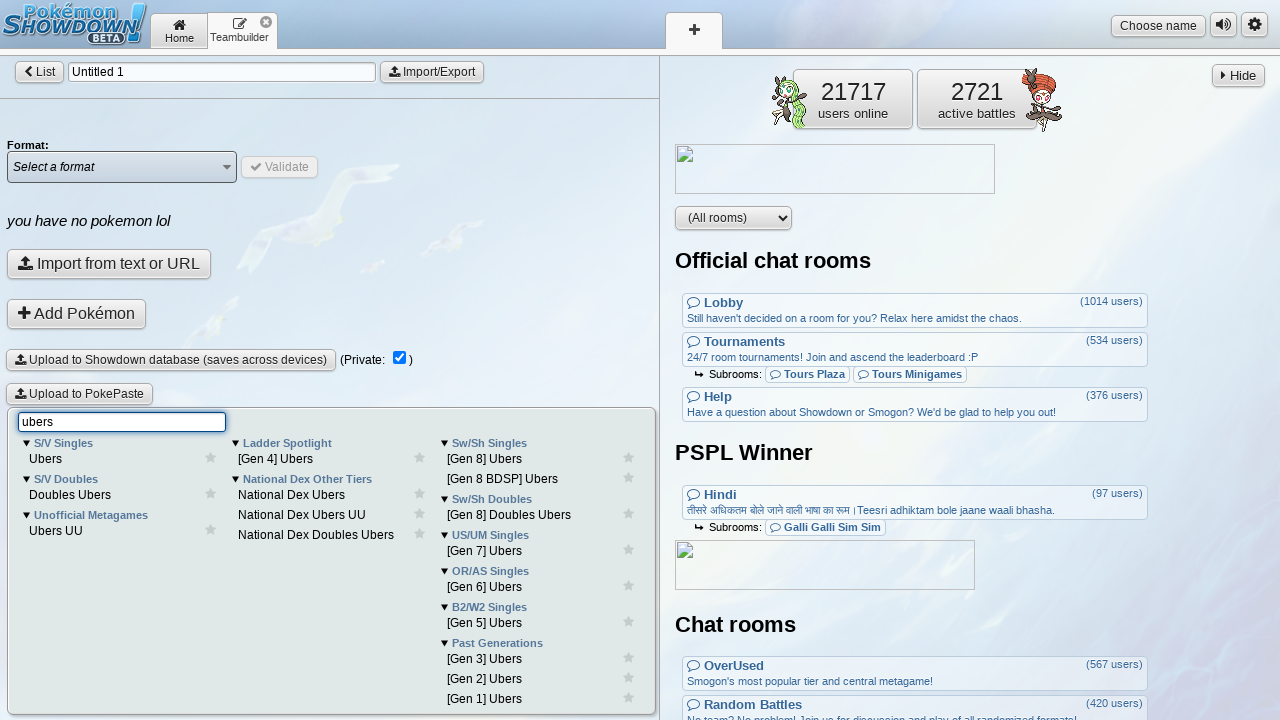

Selected [Gen 5] Ubers format at (543, 623) on internal:role=button[name="[Gen 5] Ubers "i]
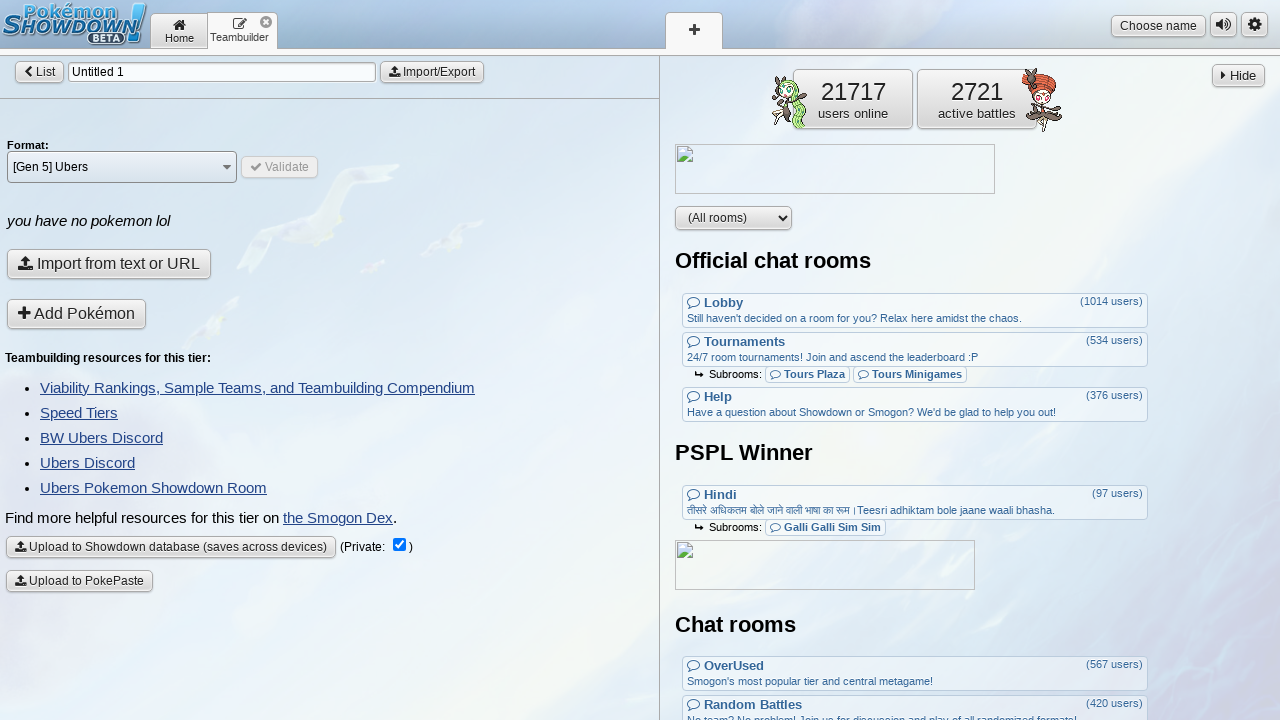

Clicked Add Pokémon button to add a new Pokemon to team at (76, 314) on internal:role=button[name=" Add Pokémon"i]
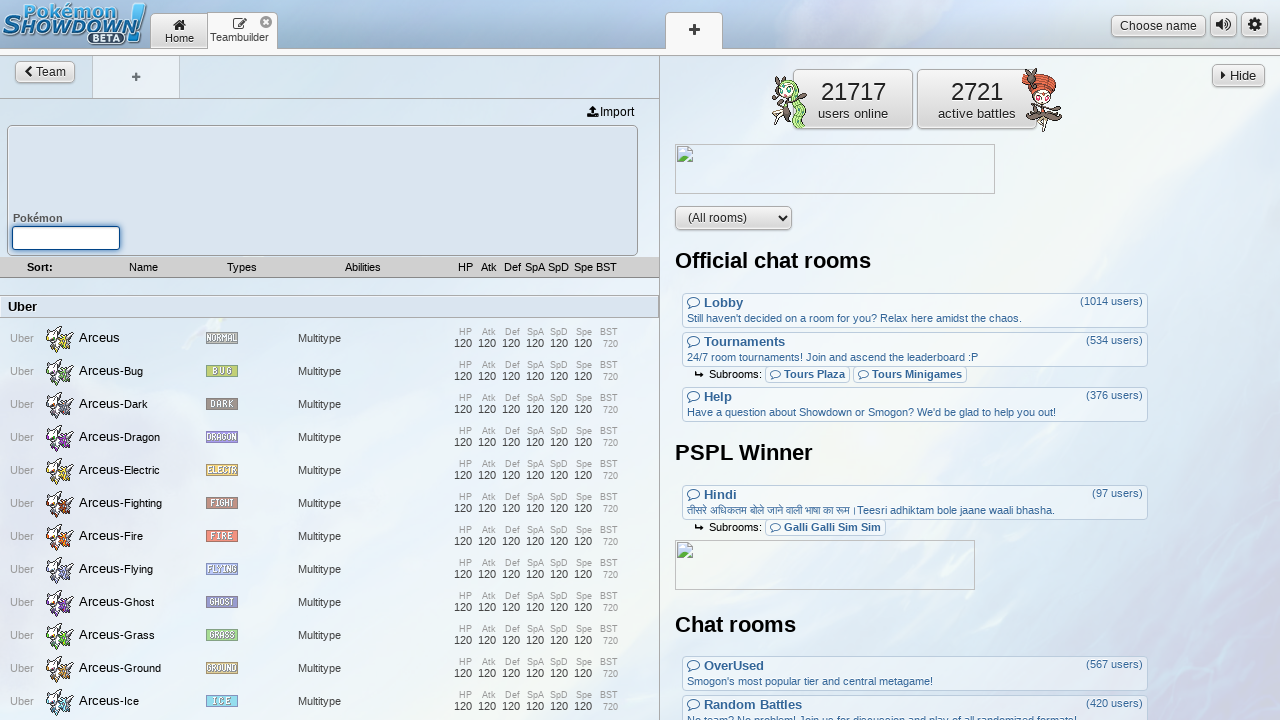

Typed 'lugia' in Pokemon search field
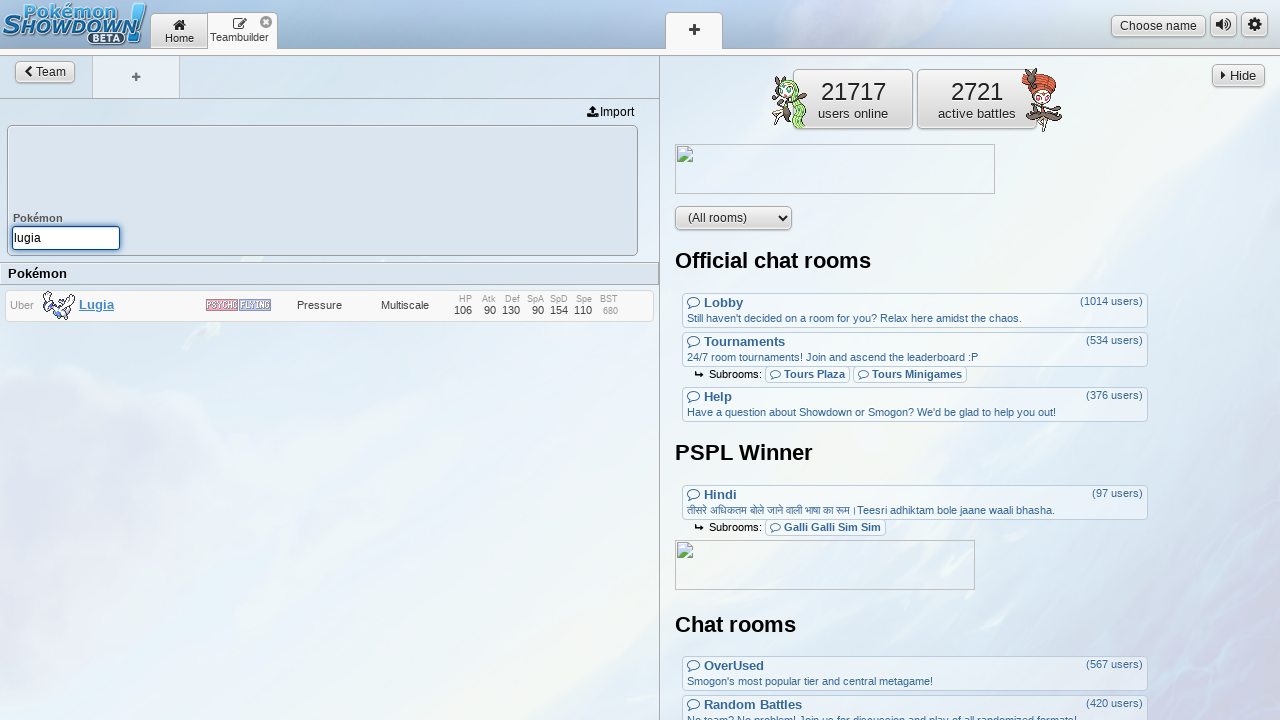

Selected Lugia from search results at (330, 306) on internal:text="Uber Lugia"i
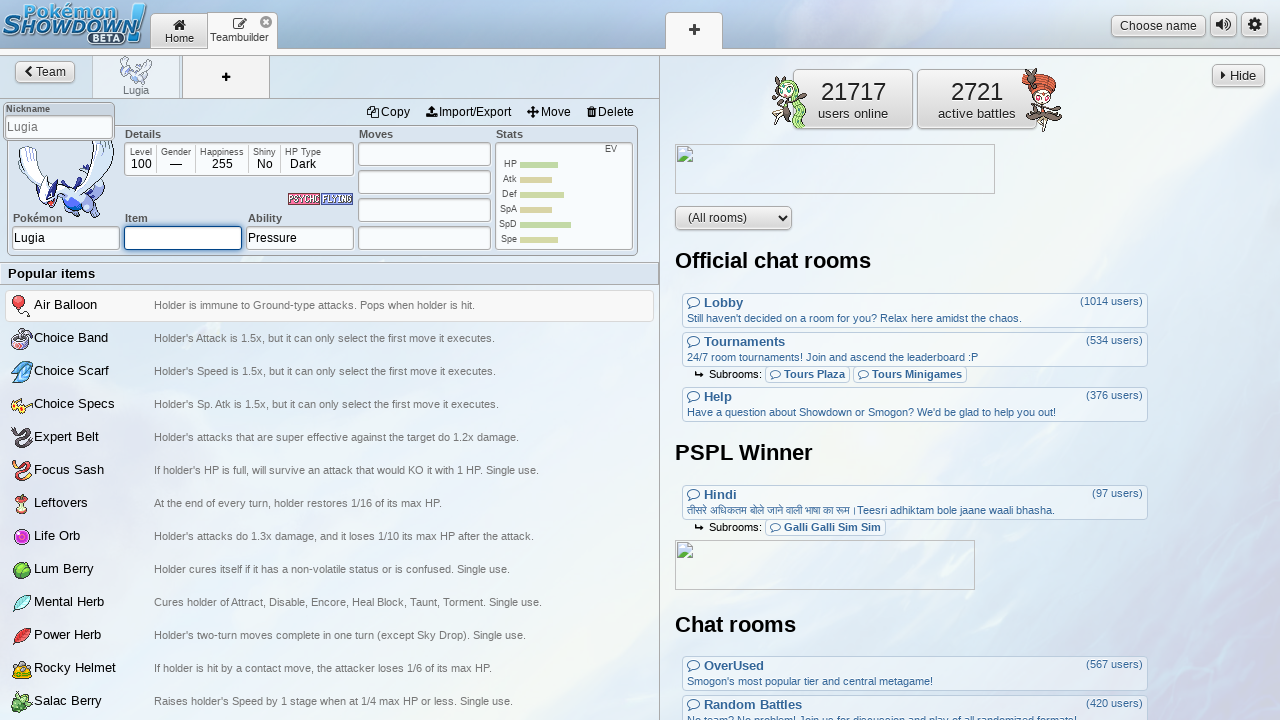

Selected Choice Band as Lugia's item at (330, 339) on internal:text="Choice Band Holder's Attack"i
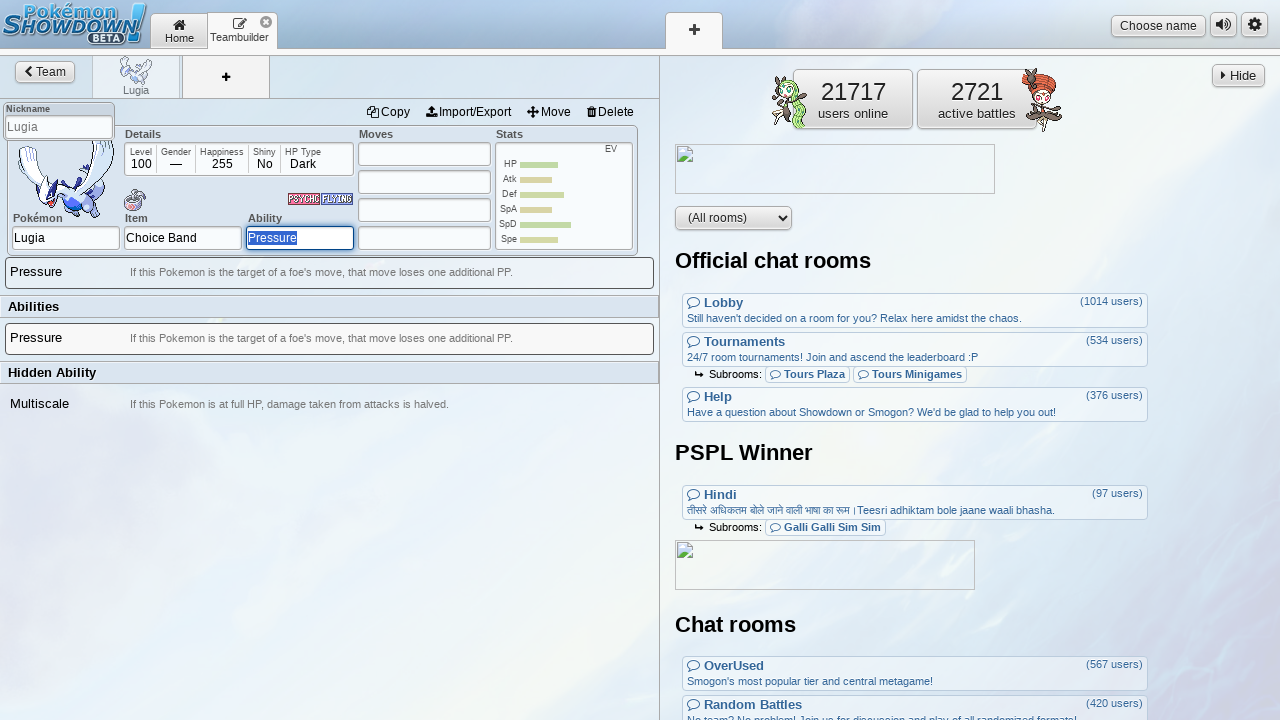

Selected Pressure as Lugia's ability at (330, 273) on internal:text="Pressure If this Pokemon is"i >> nth=0
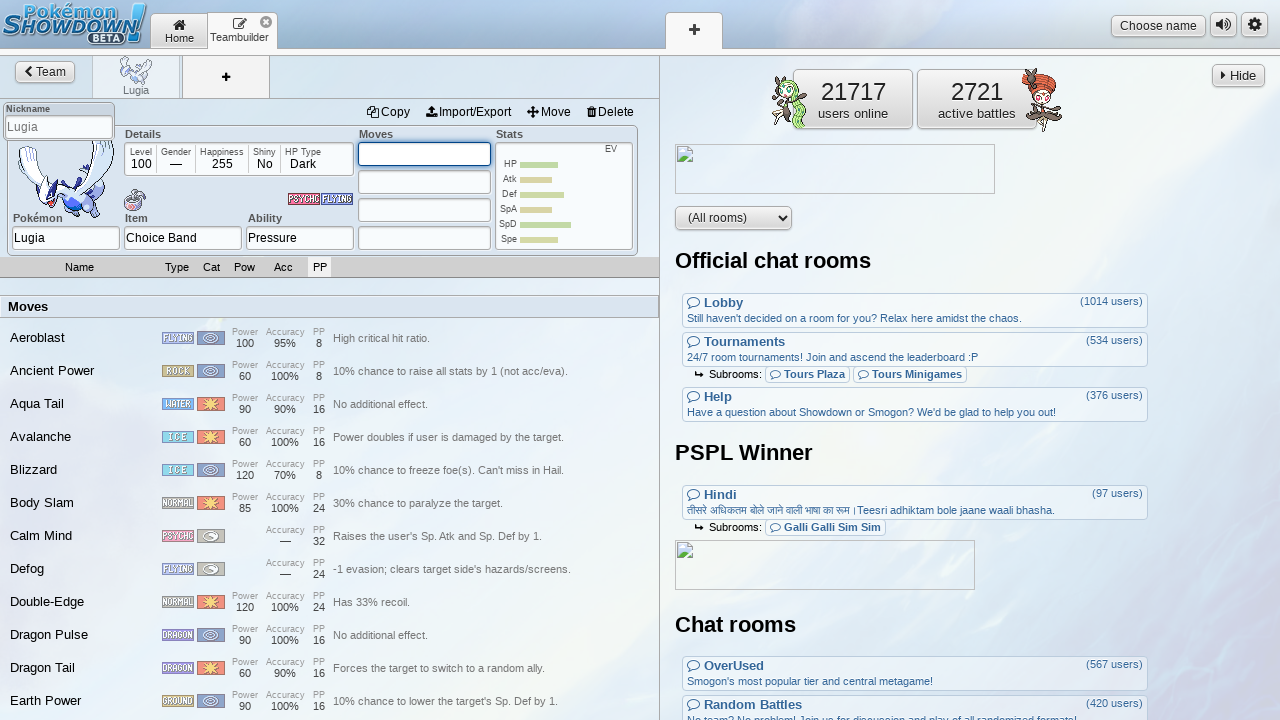

Selected Aeroblast as first move at (330, 339) on internal:text="Aeroblast Power100 Accuracy95"i
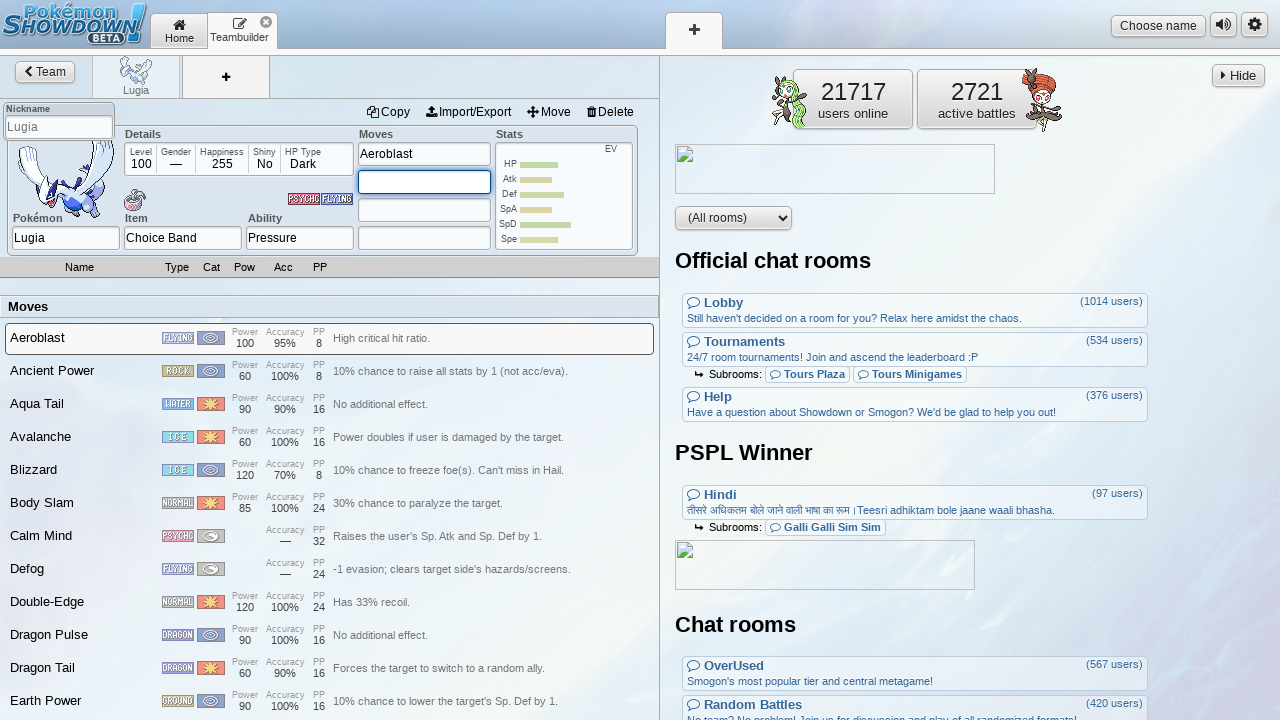

Selected Ancient Power as second move at (330, 372) on internal:text="Ancient Power Power60"i
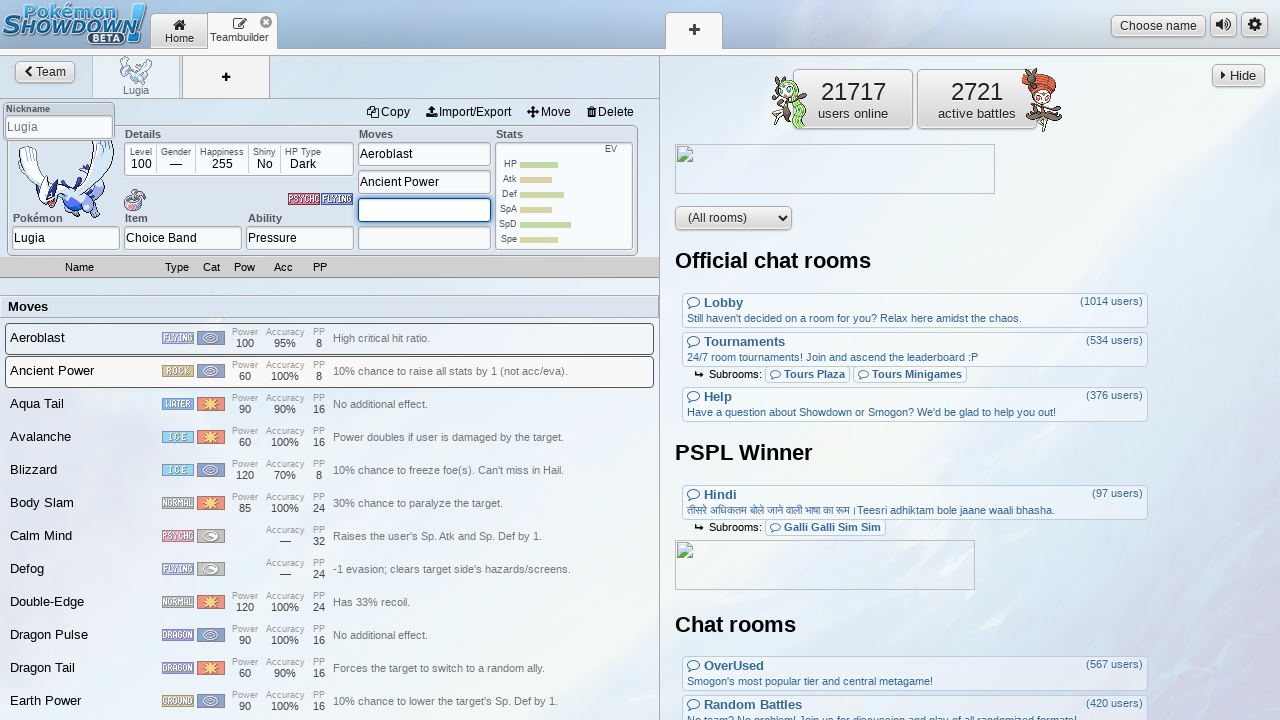

Selected Aqua Tail as third move at (330, 405) on internal:text="Aqua Tail Power90 Accuracy90"i
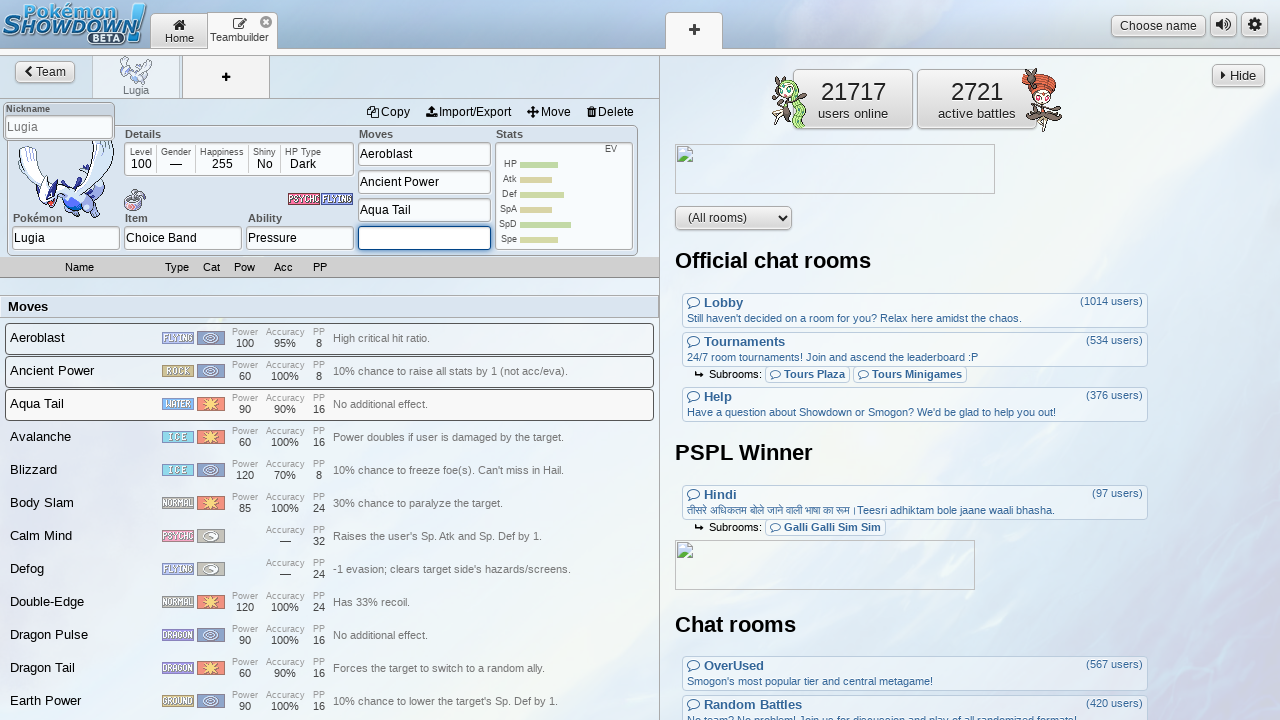

Selected Avalanche as fourth move at (330, 438) on internal:text="Avalanche Power60 Accuracy100"i
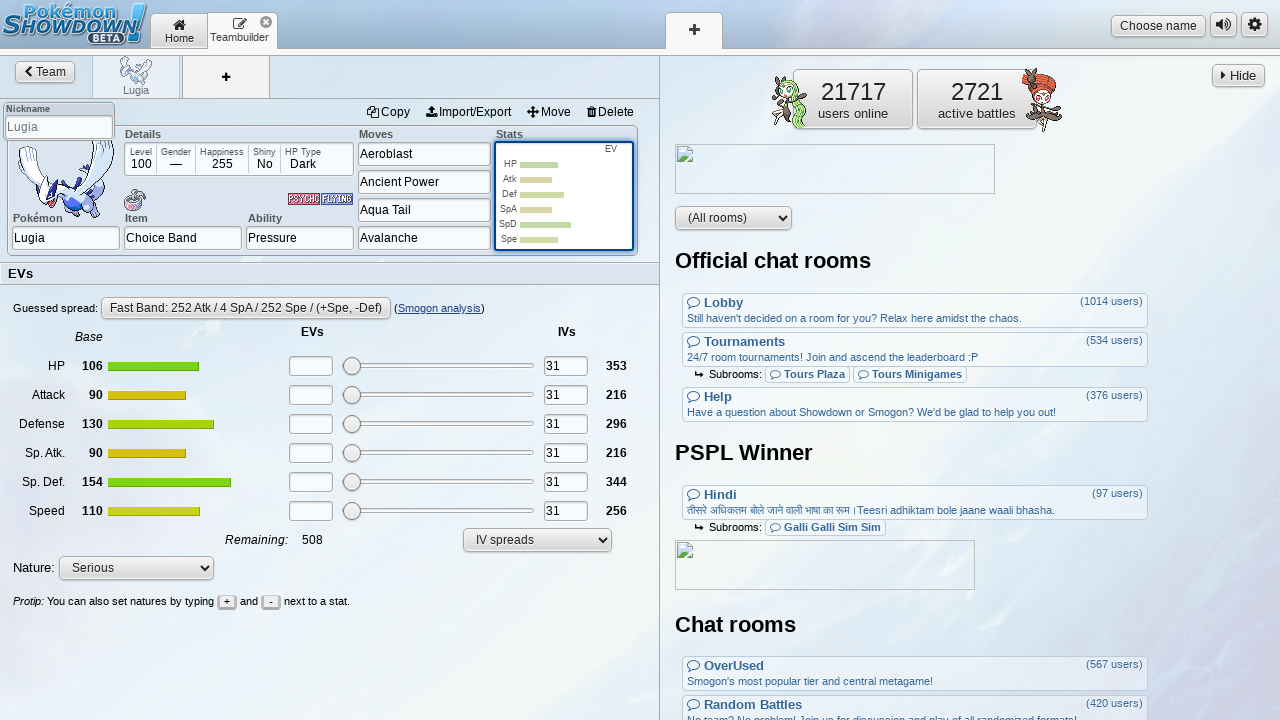

Selected 31/31/31/31/31/31 IV spread on select[name="ivspread"]
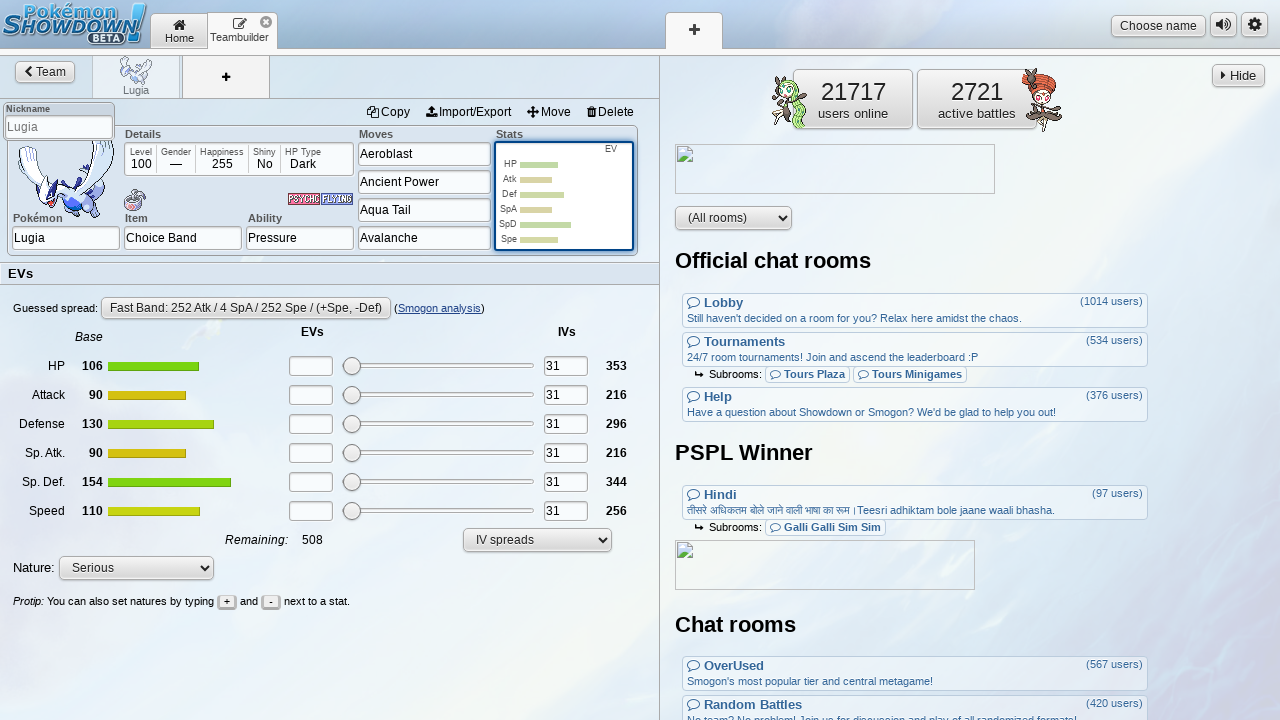

Entered 252 HP stat
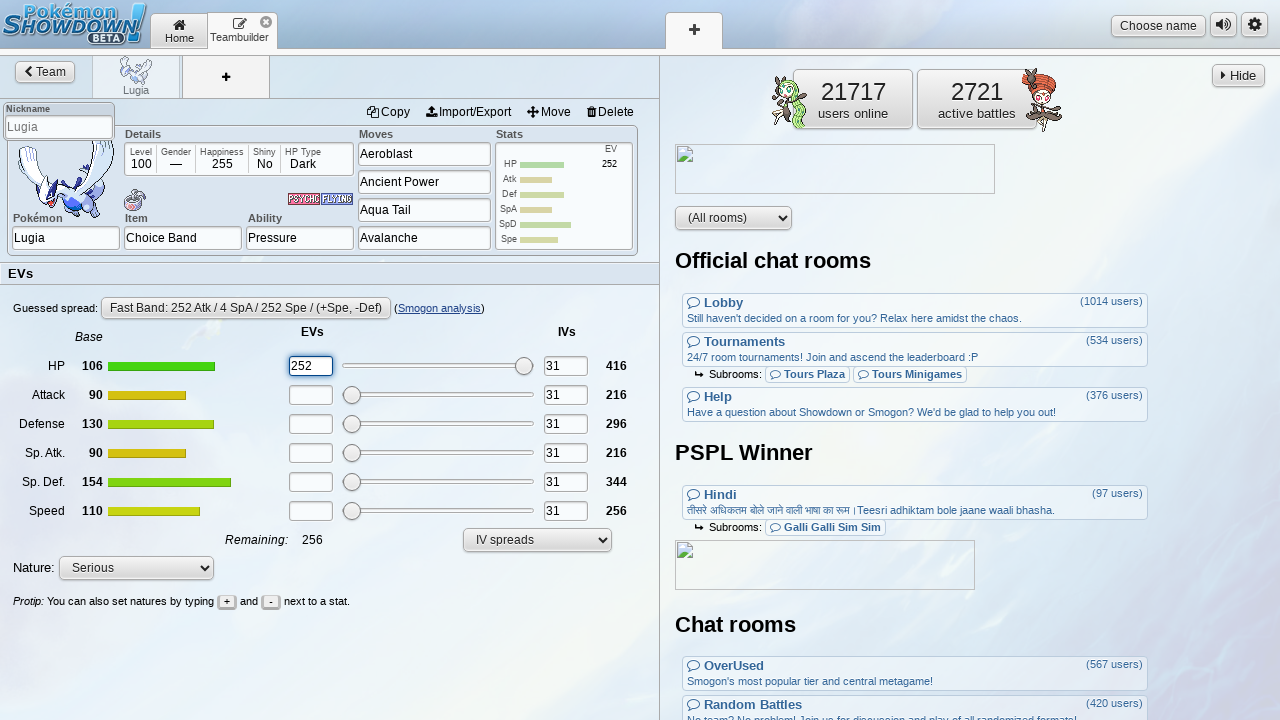

Entered 132 Attack stat
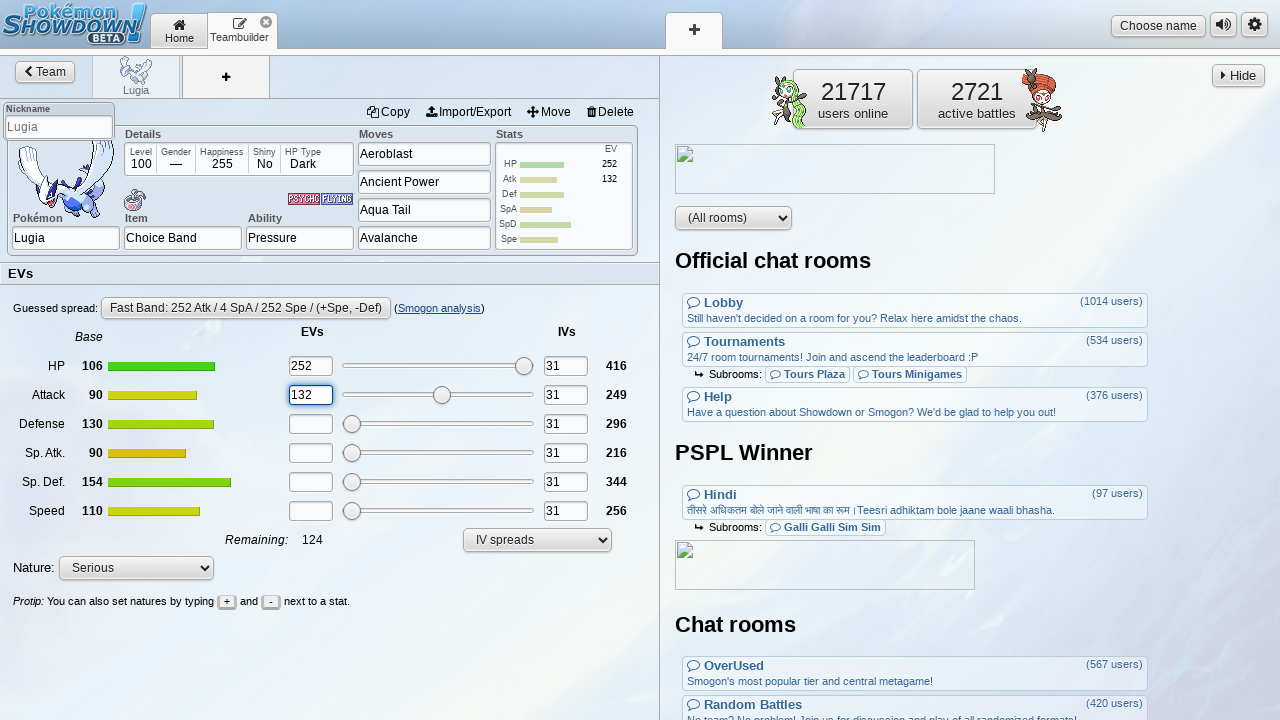

Entered 31 Defense stat
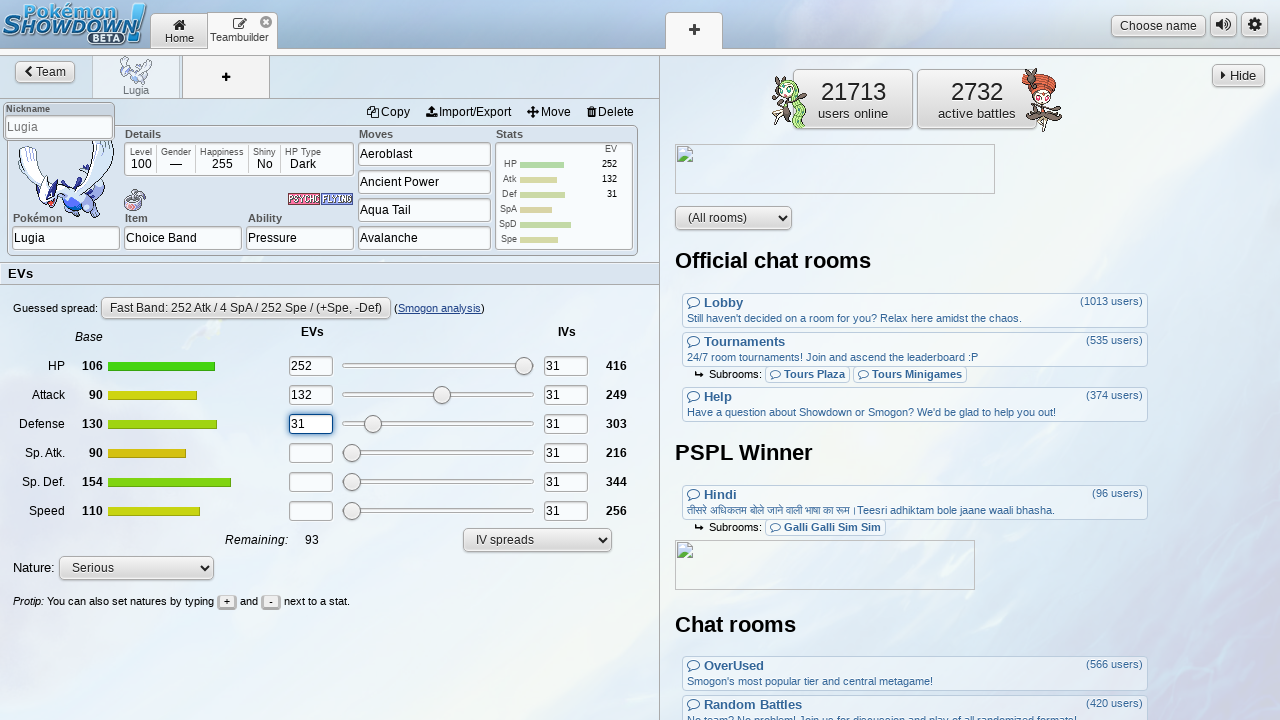

Entered 31 Special Attack stat
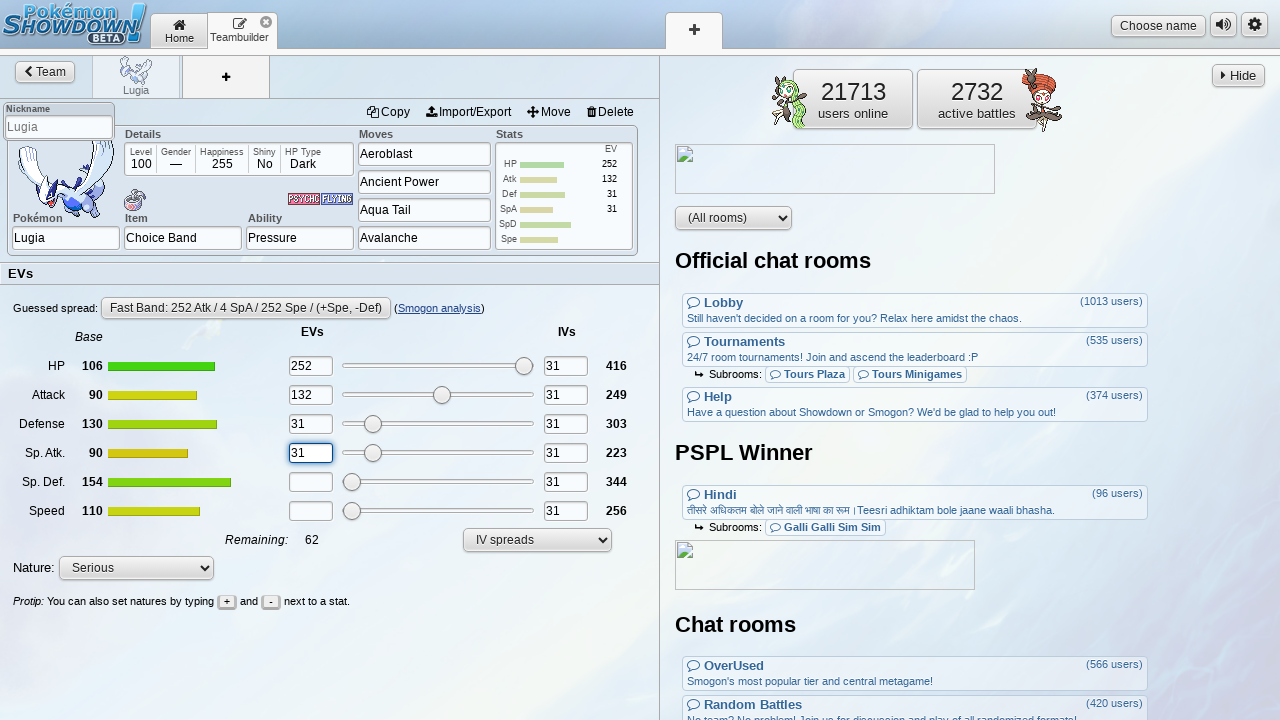

Entered 31 Special Defense stat
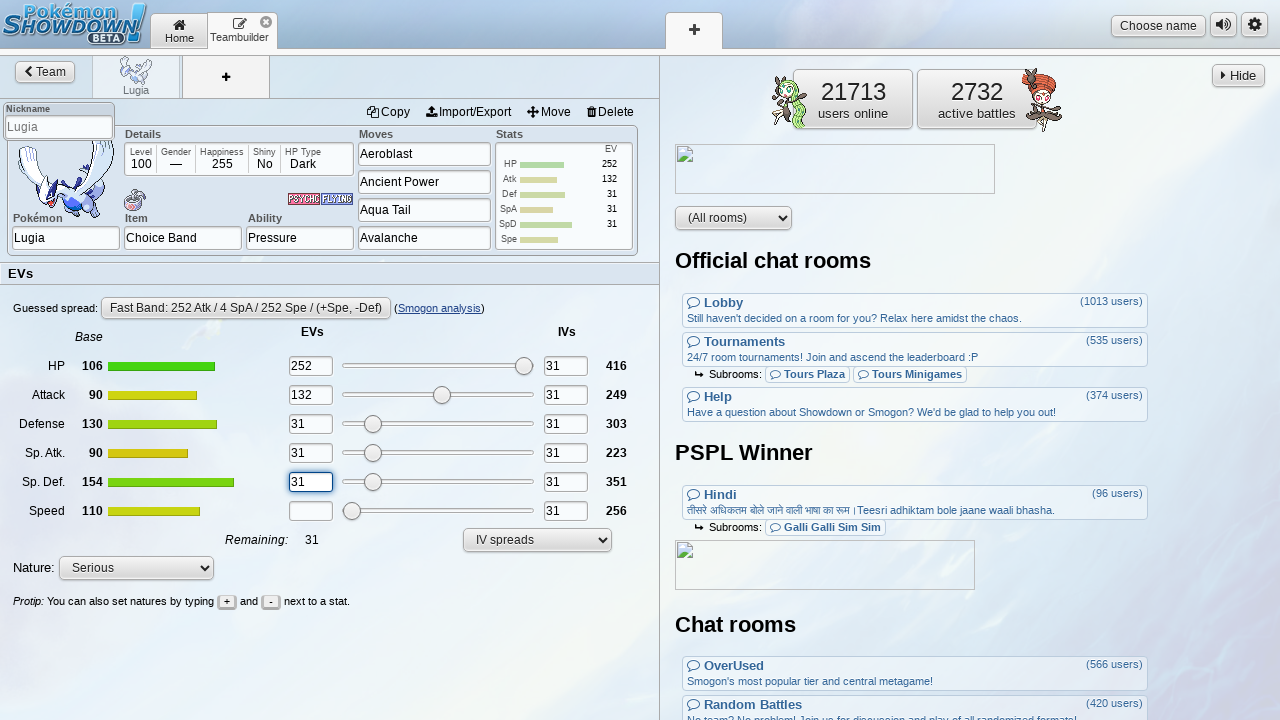

Entered 31 Speed stat
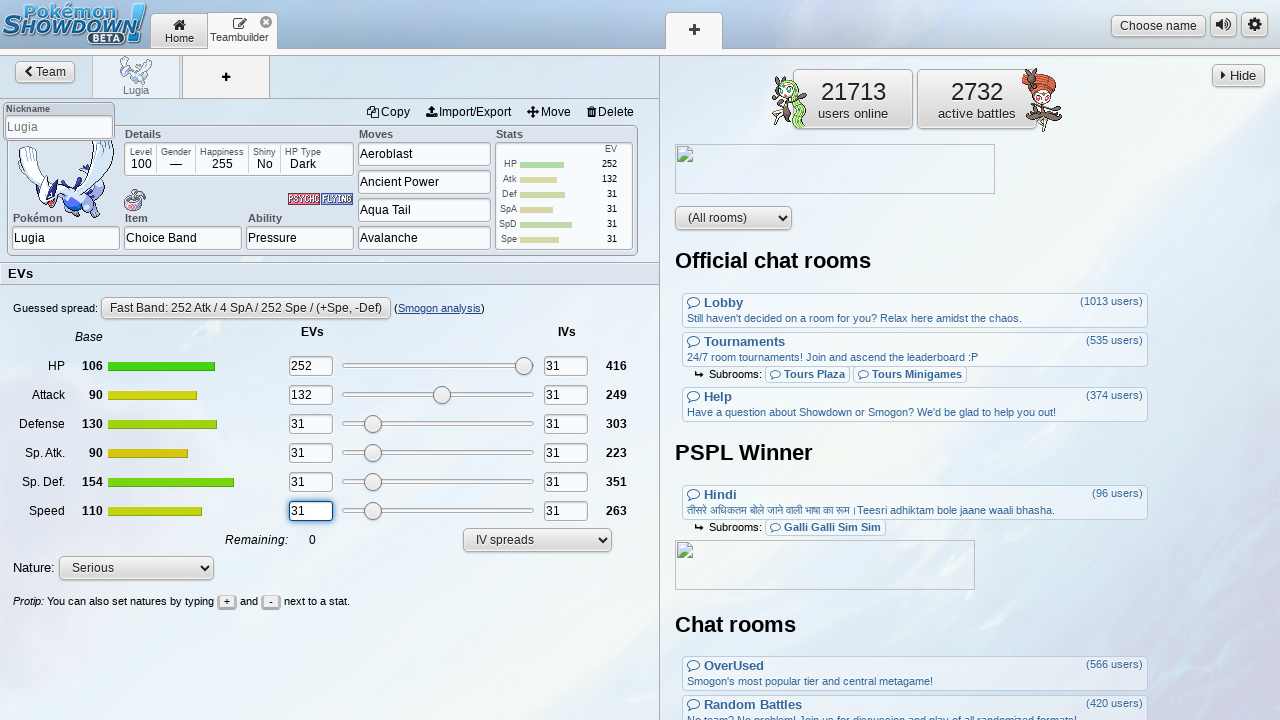

Set Lugia to level 0 at (312, 538) on internal:text="0"s
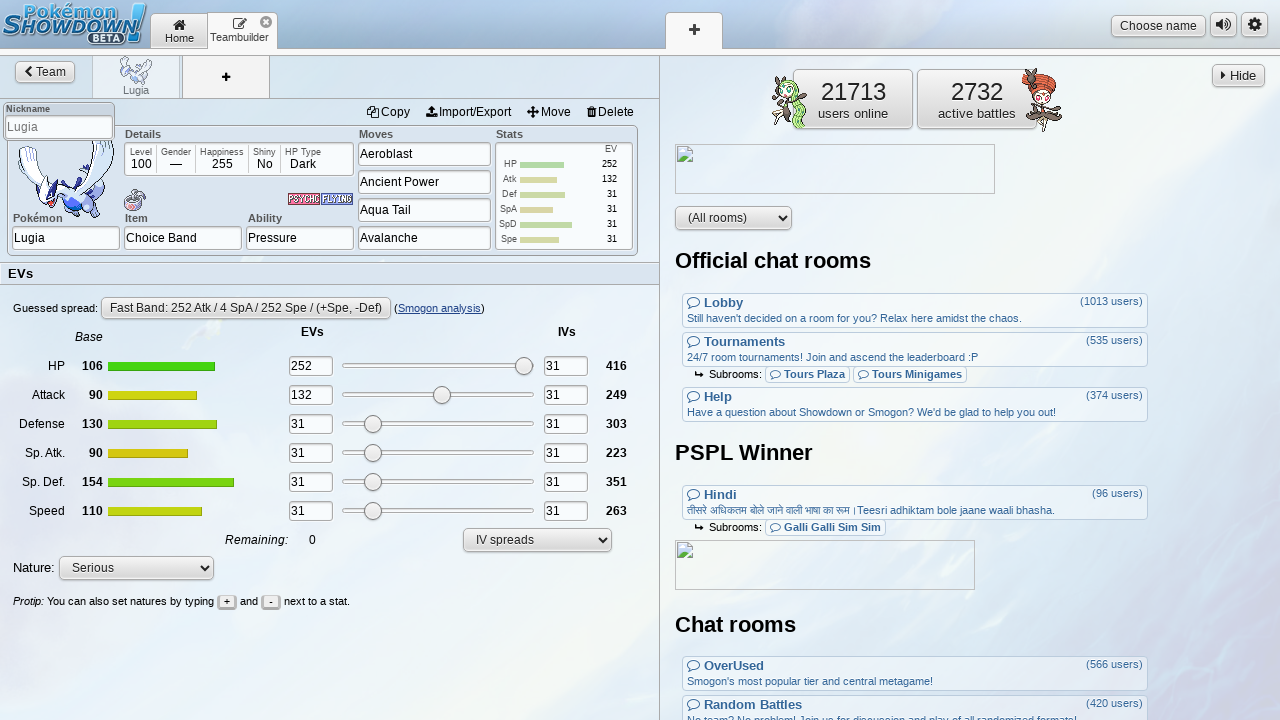

Clicked Team button to return to team view at (45, 72) on internal:role=button[name=" Team"i]
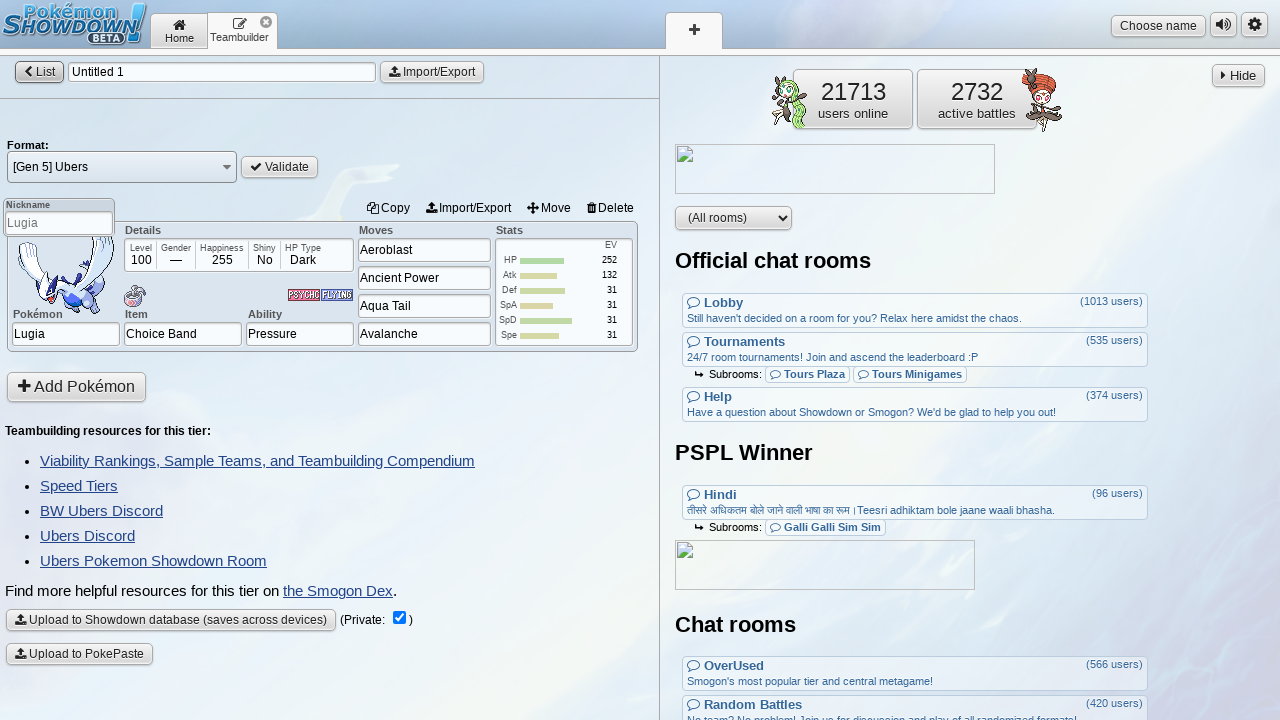

Clicked Validate button to validate the team at (280, 167) on internal:role=button[name=" Validate"i]
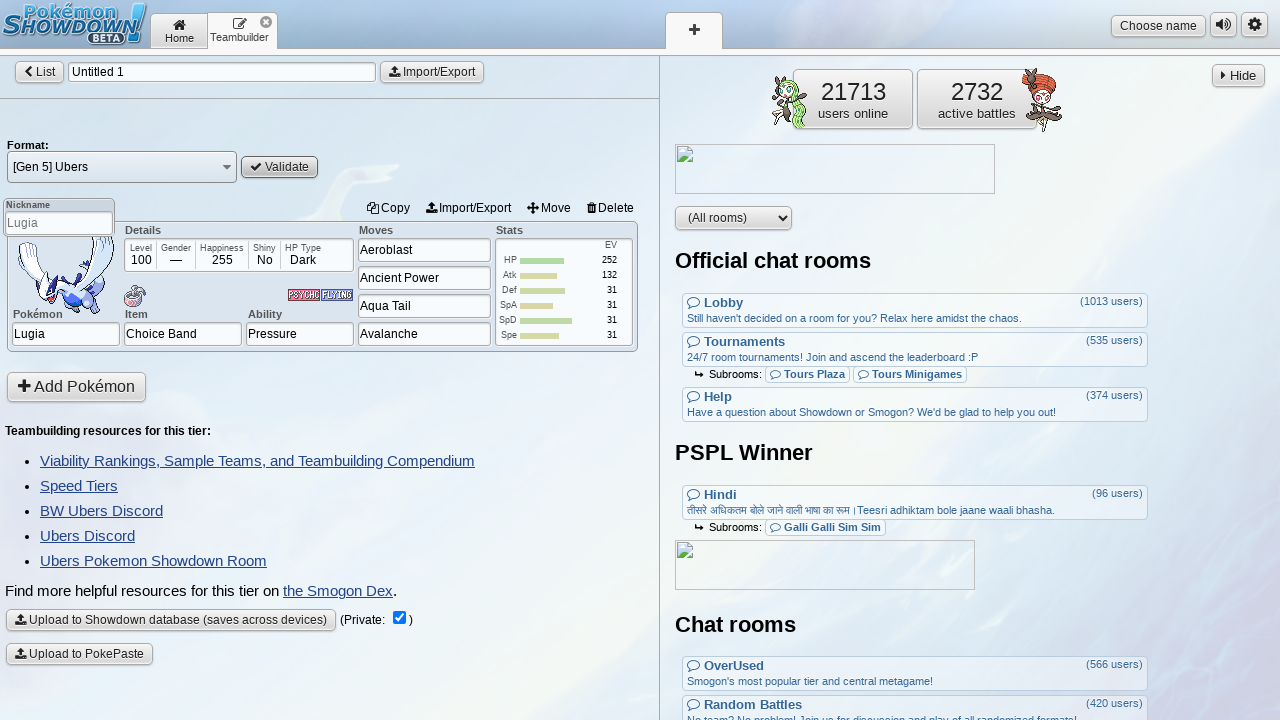

Team validation confirmed - team is valid for [Gen 5] Ubers
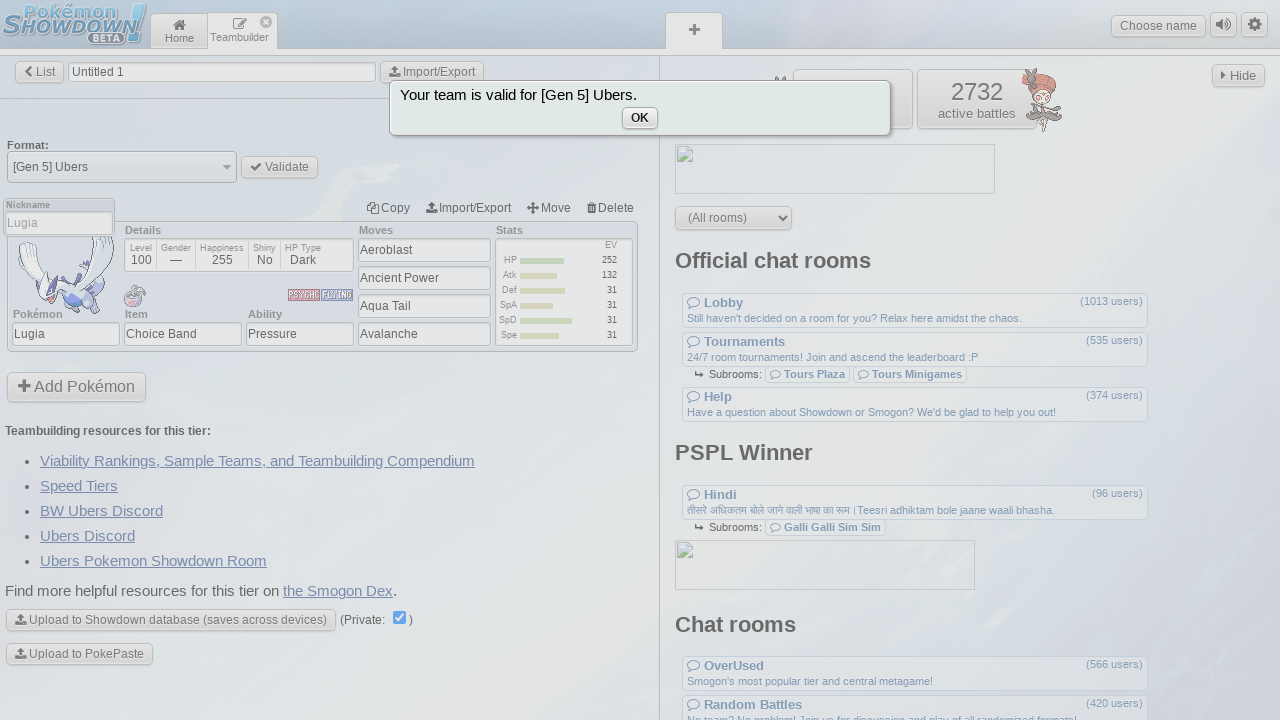

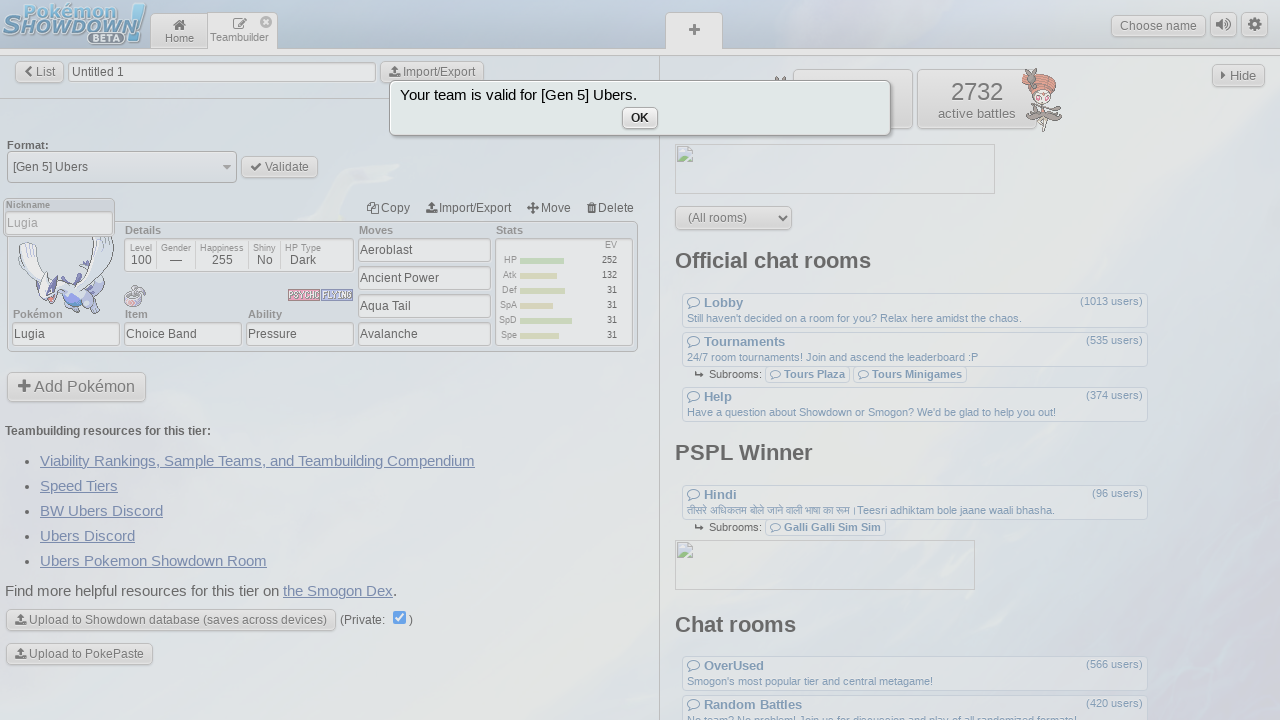